Tests that a todo is deleted when edited to have an empty name

Starting URL: http://todomvc.com/examples/typescript-angular

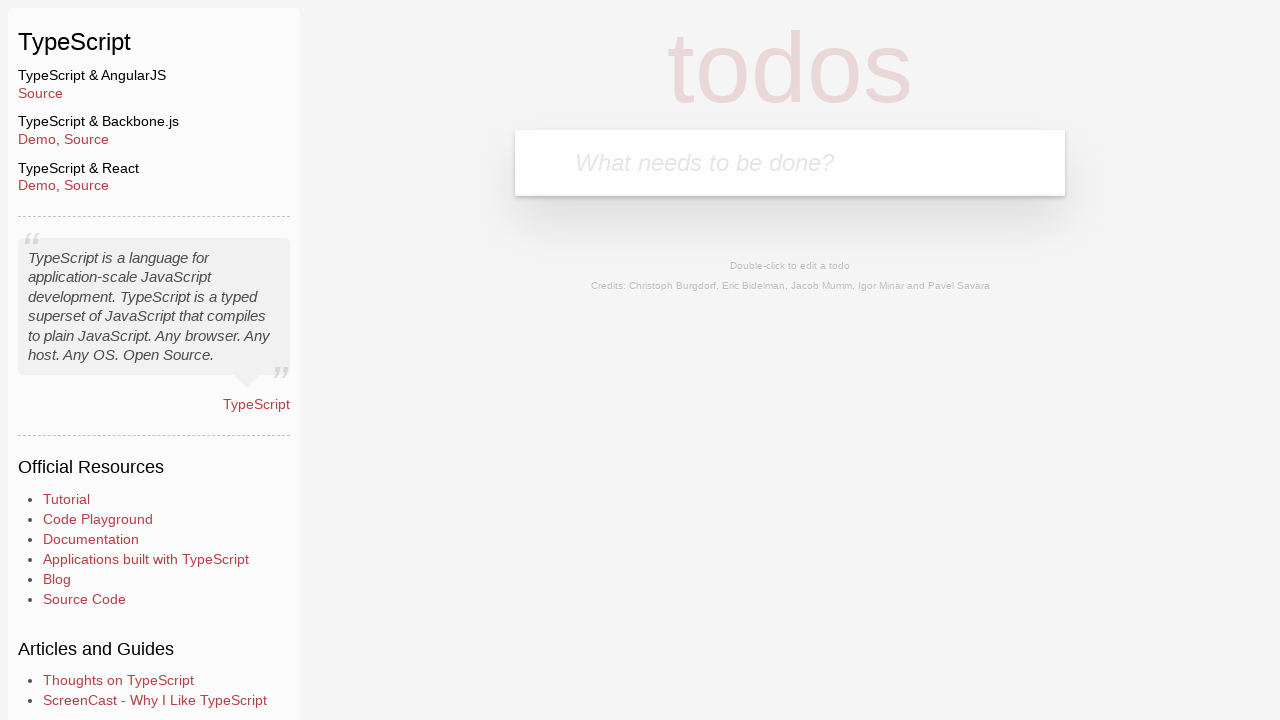

Filled input field with todo name 'toEditForEmpty' on body > section > header > form > input
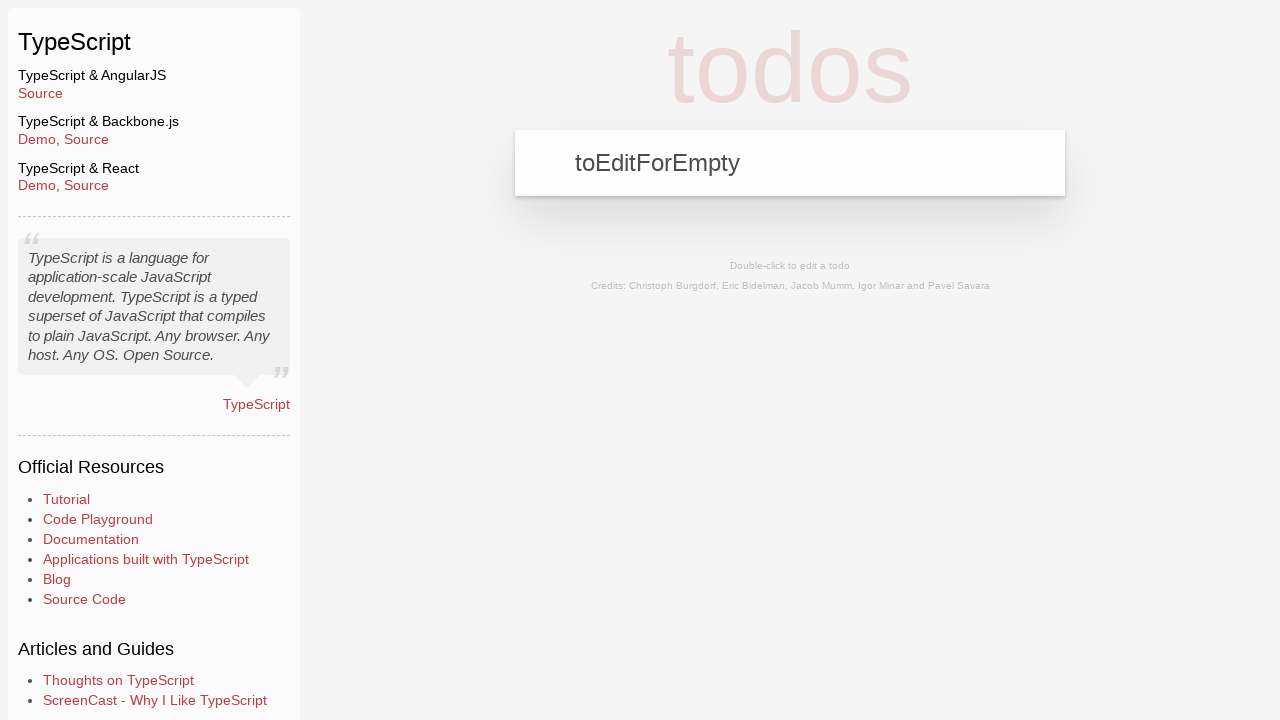

Pressed Enter to add the todo on body > section > header > form > input
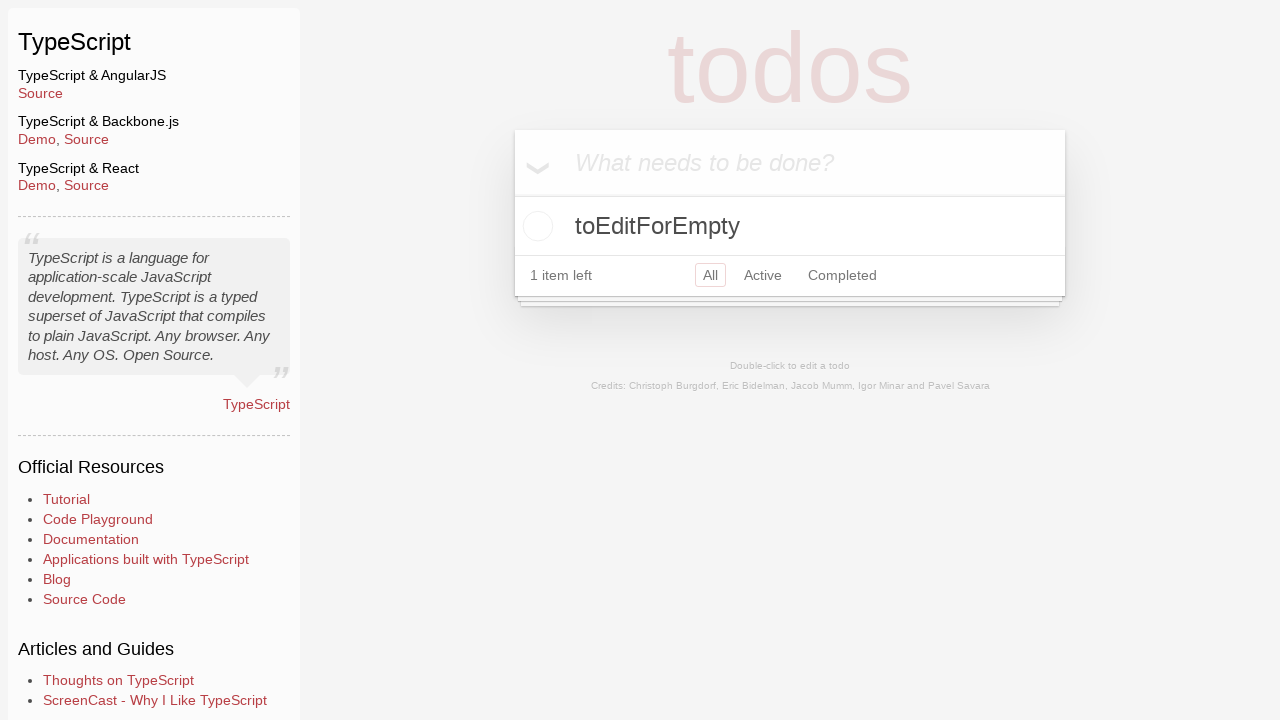

Double-clicked todo label to enter edit mode at (790, 226) on body > section > section > ul > li > div > label
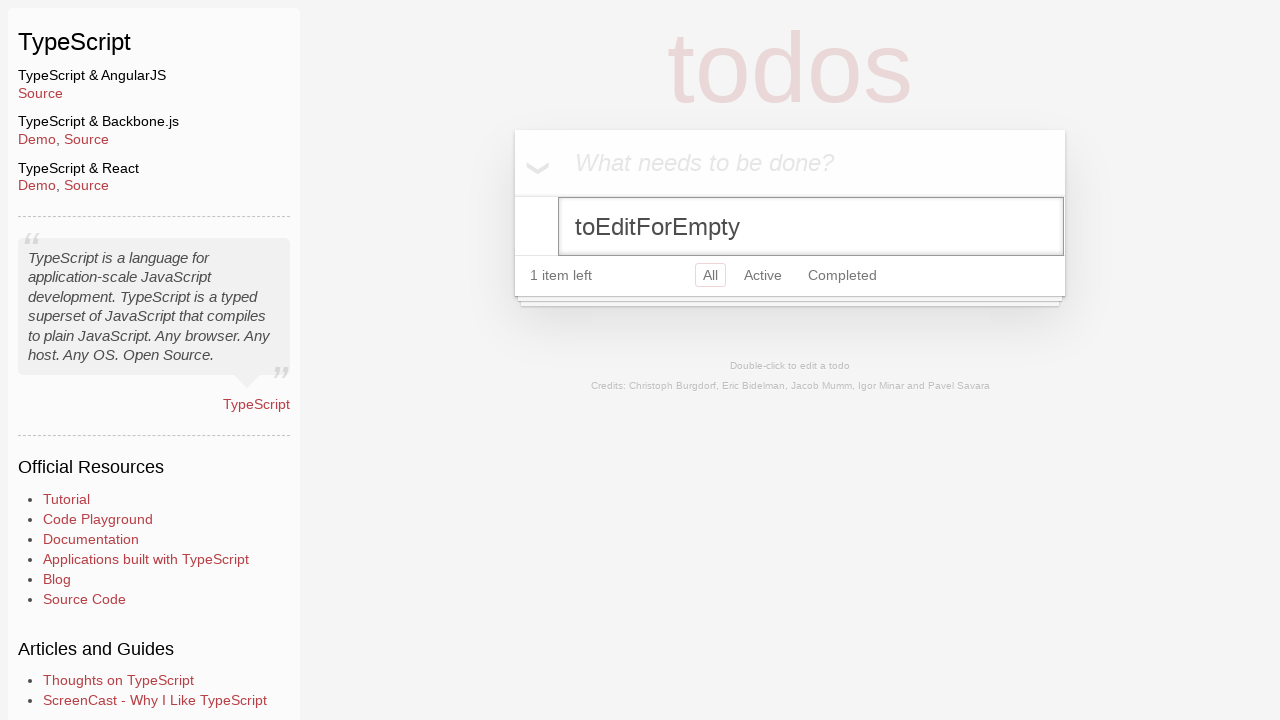

Selected all text in edit input field using Ctrl+A on body > section > section > ul > li:nth-child(1) > form > input
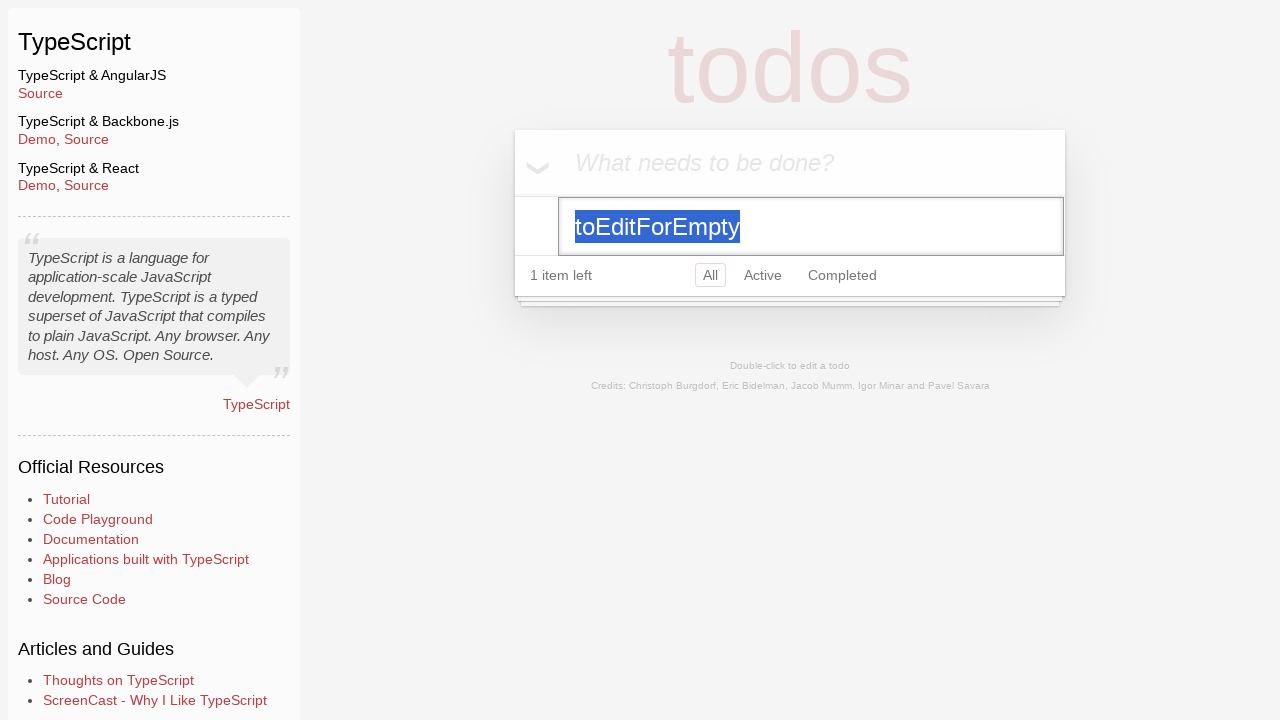

Deleted all text from edit input field using Backspace on body > section > section > ul > li:nth-child(1) > form > input
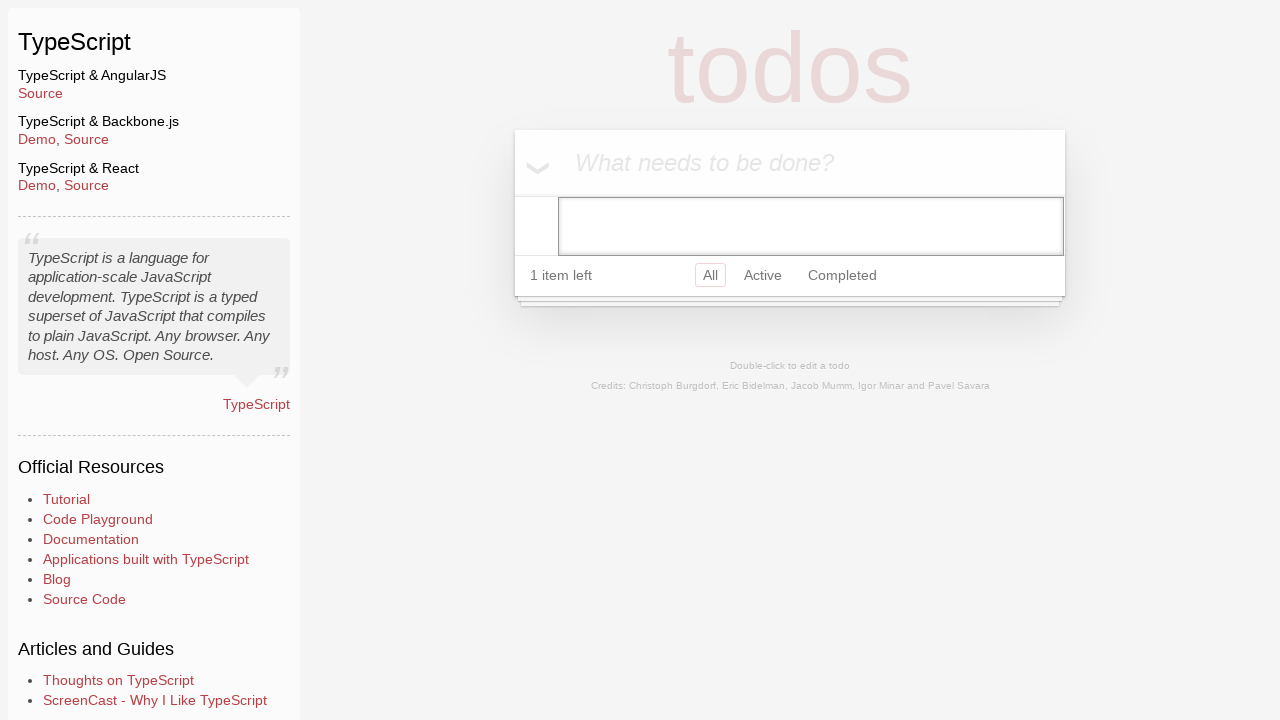

Pressed Enter to confirm empty edit - todo should be deleted on body > section > section > ul > li:nth-child(1) > form > input
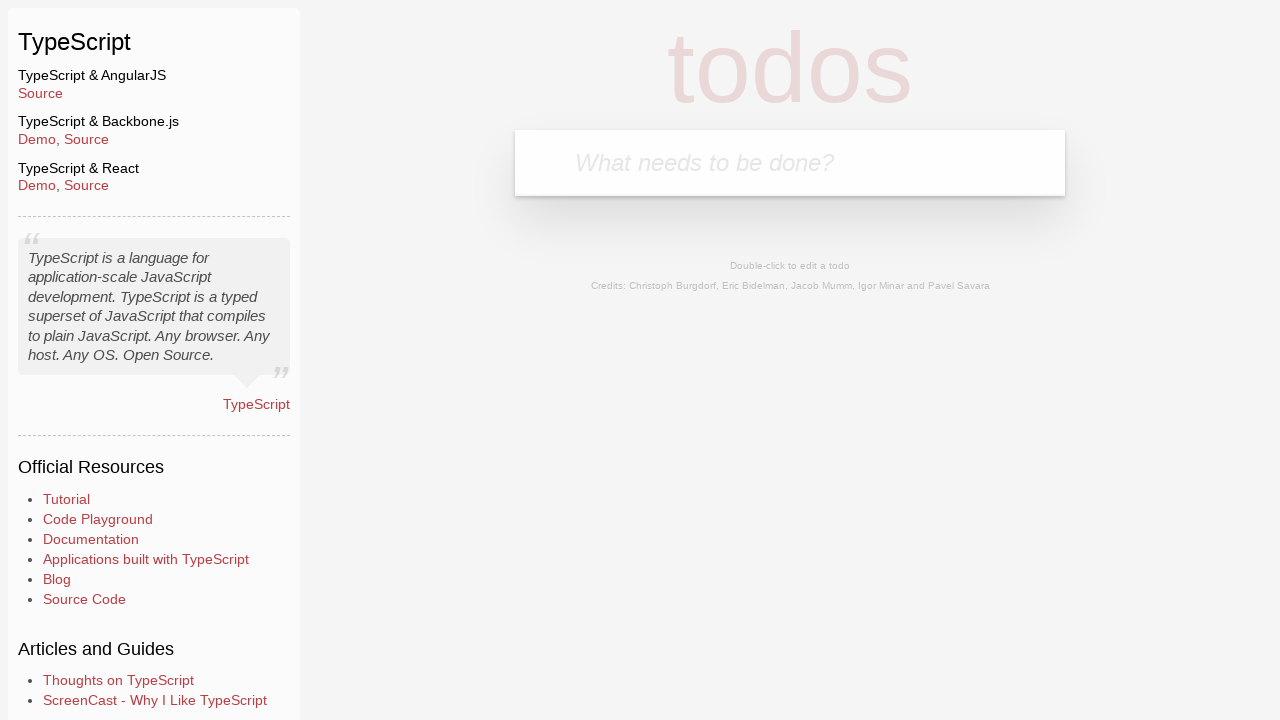

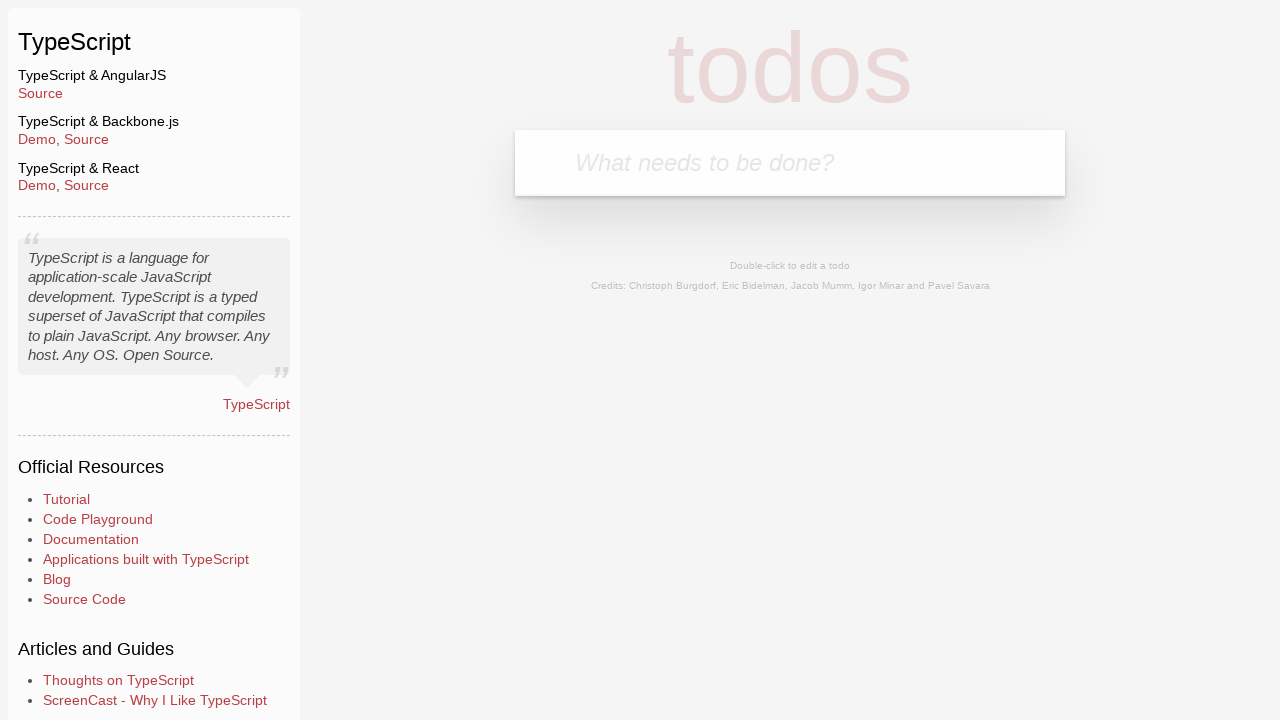